Tests explicit wait functionality by clicking a start button, waiting for loading indicator to disappear, then verifying the result message

Starting URL: https://automationfc.github.io/dynamic-loading/

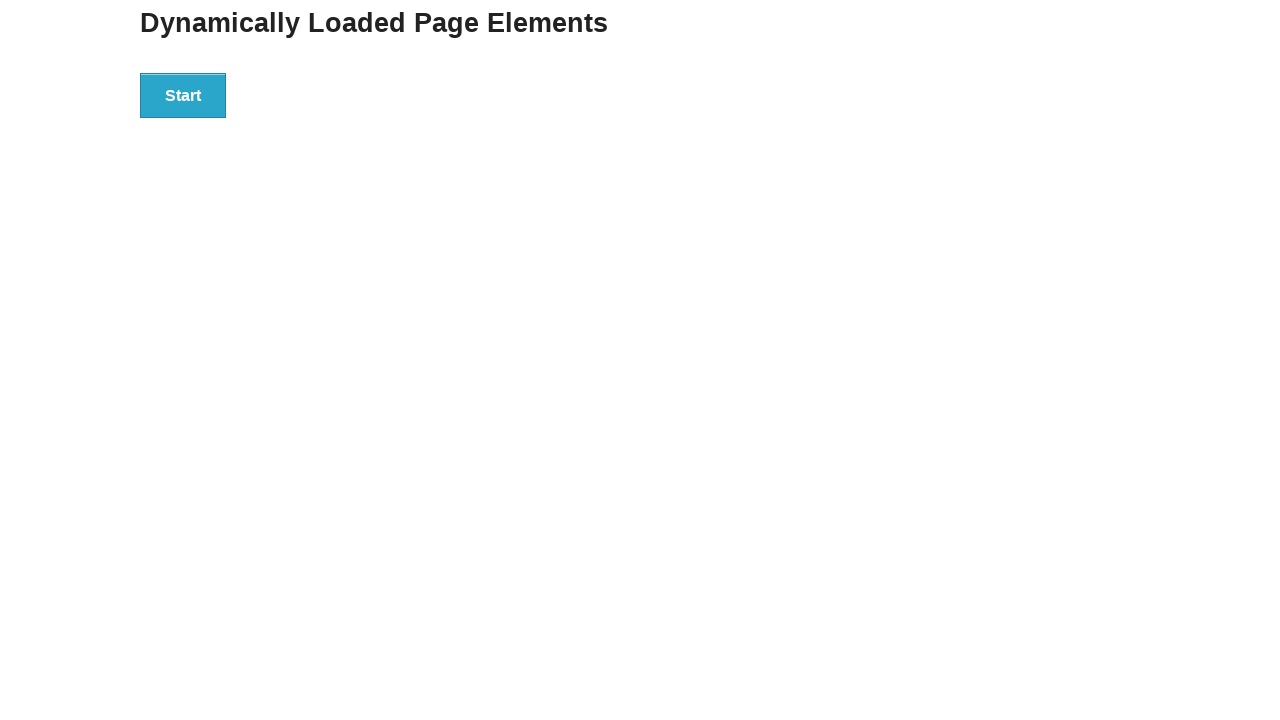

Clicked start button to initiate dynamic loading at (183, 95) on div#start>button
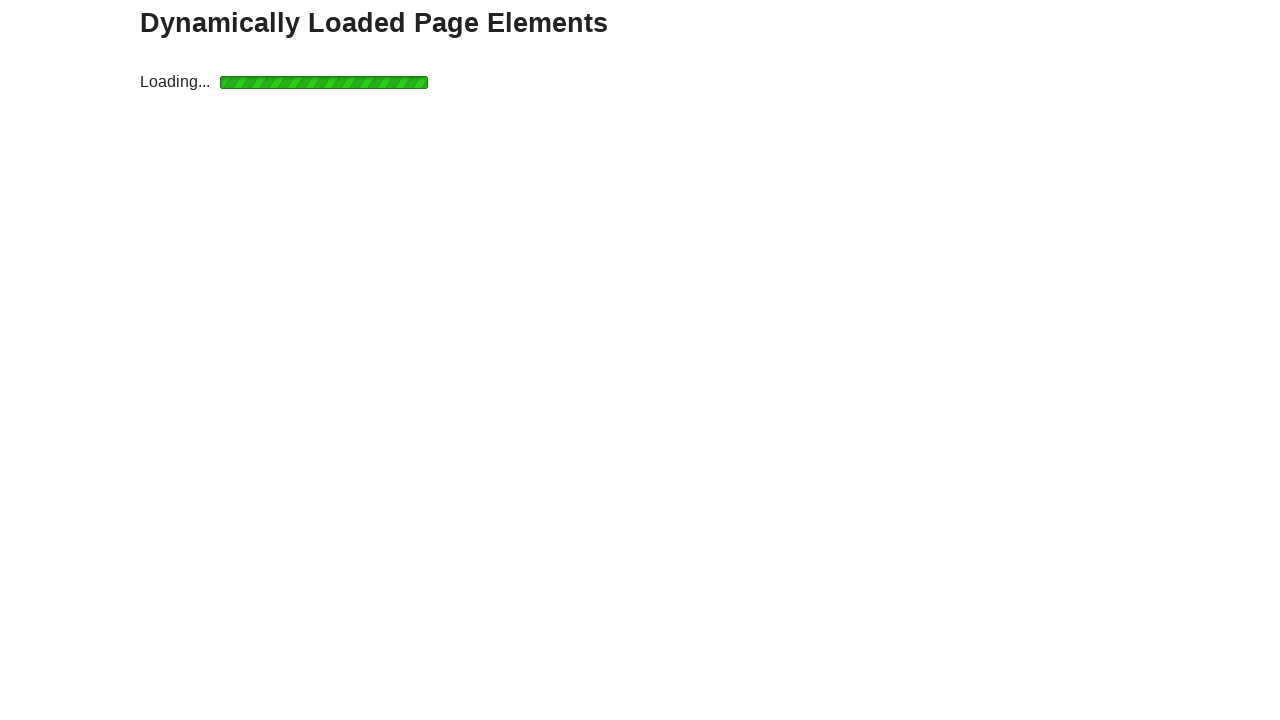

Waited for loading indicator to disappear
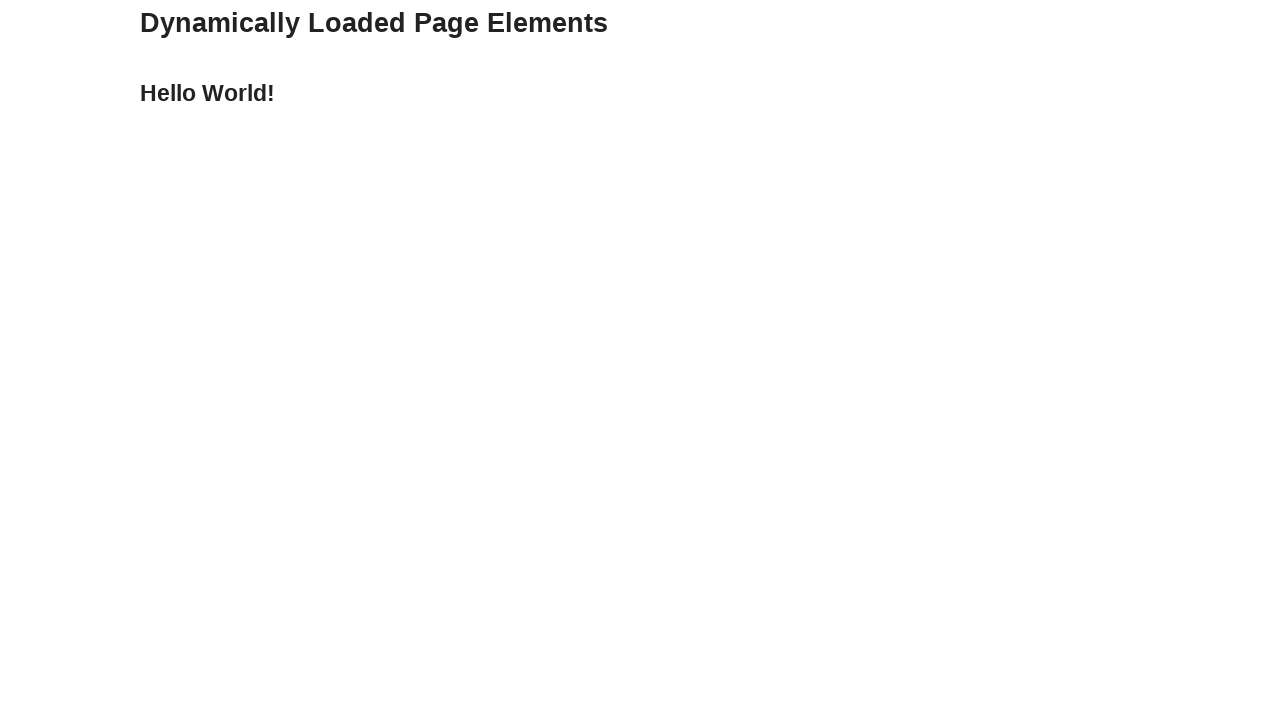

Verified result message displays 'Hello World!'
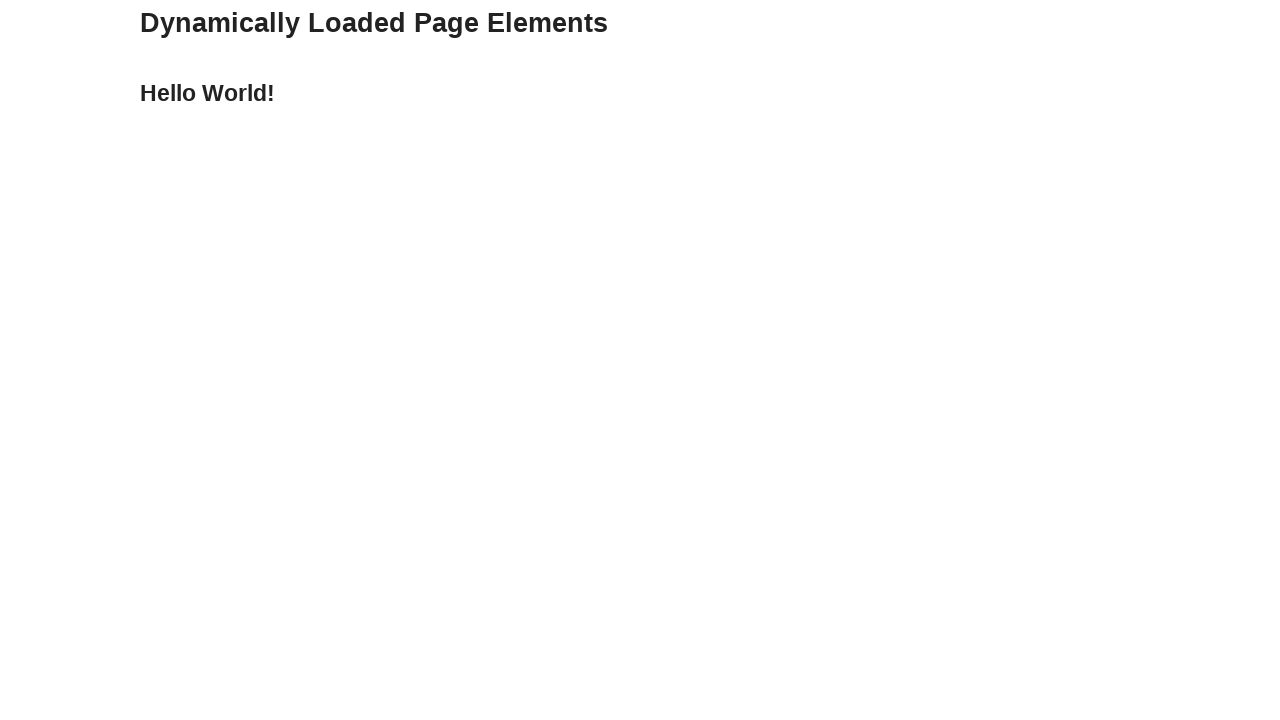

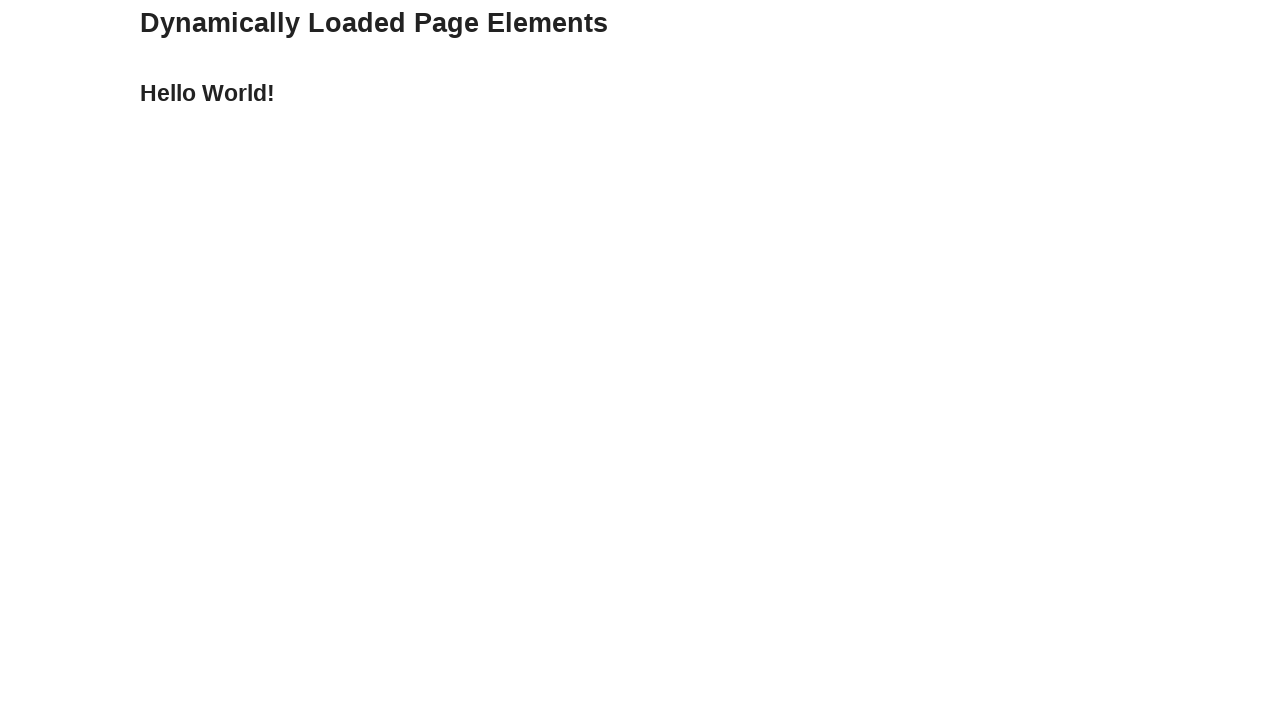